Tests JQuery UI Menu navigation by clicking through nested menu items (Enabled -> Downloads -> PDF) to trigger a file download

Starting URL: https://the-internet.herokuapp.com/

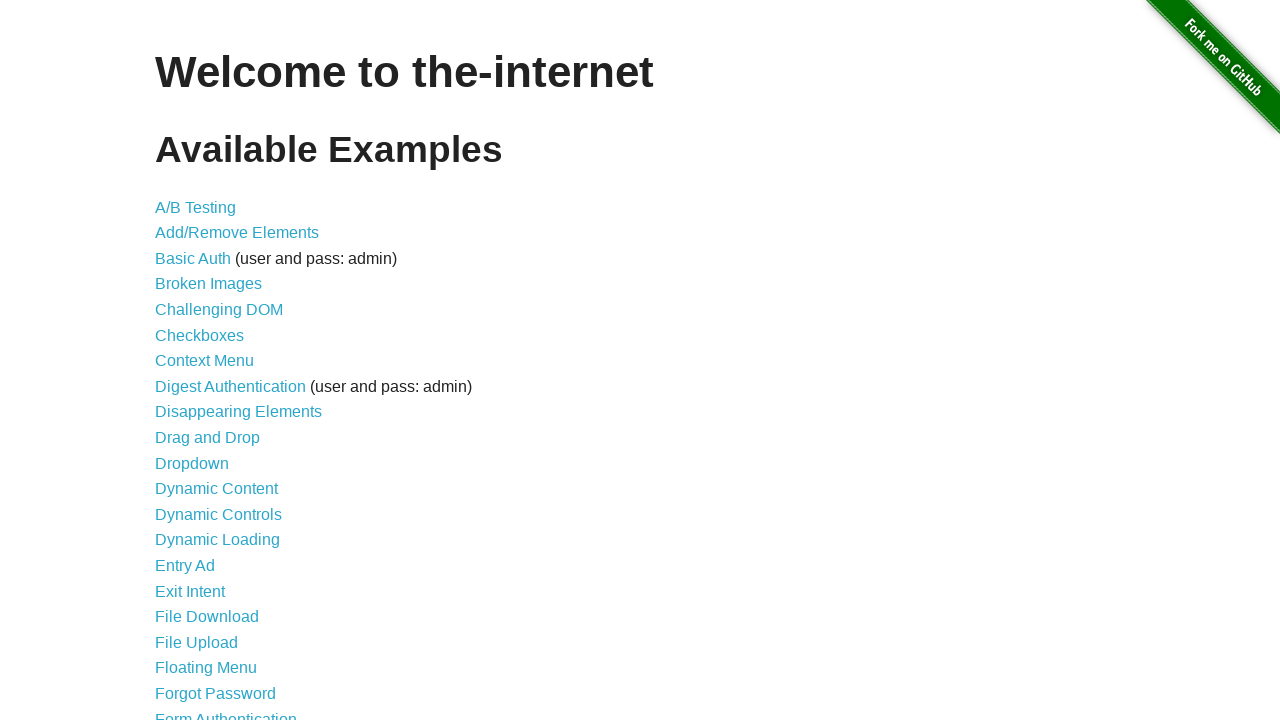

Clicked on JQuery UI Menus link at (216, 360) on text=JQuery UI Menus
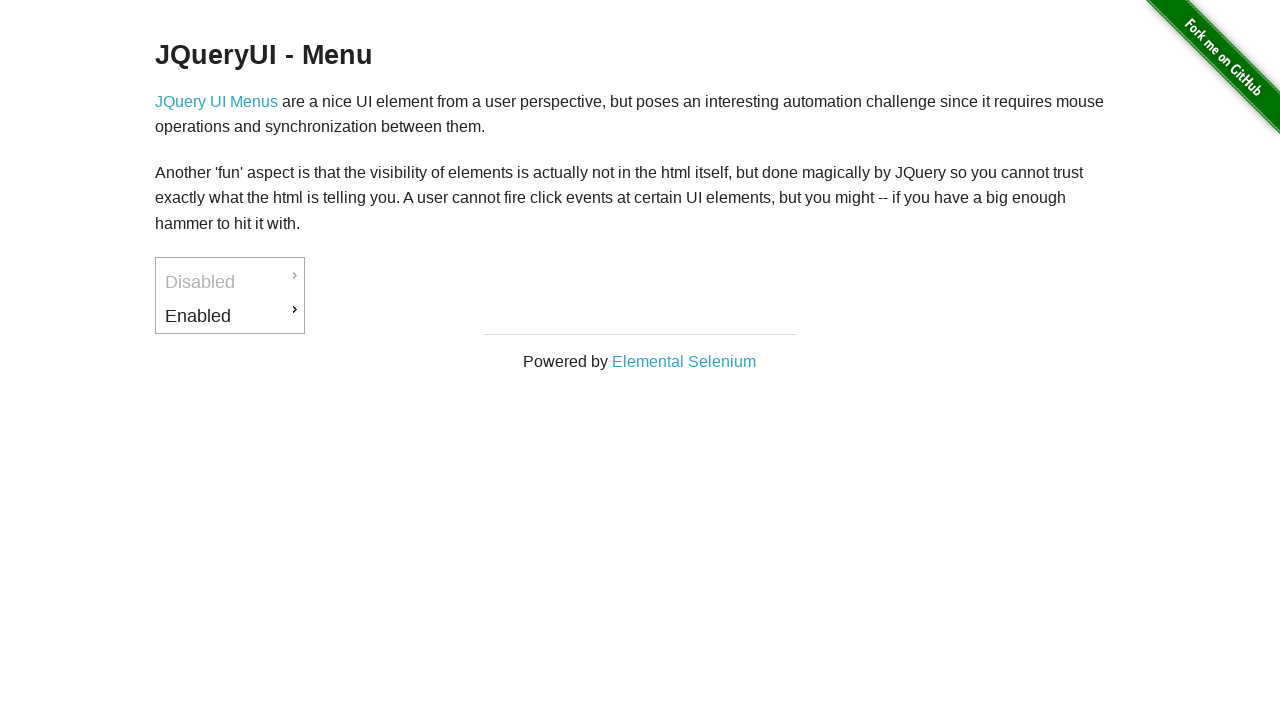

Clicked on Enabled menu item at (230, 316) on text=Enabled
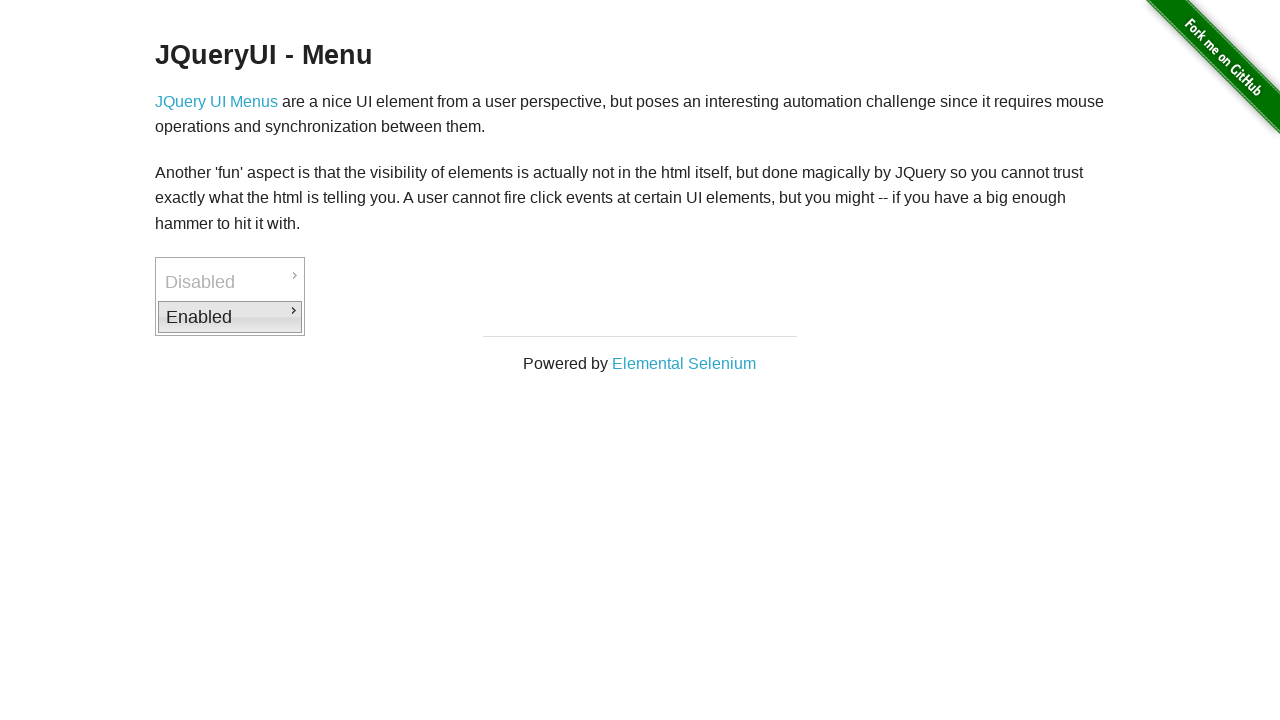

Waited for menu animation to complete
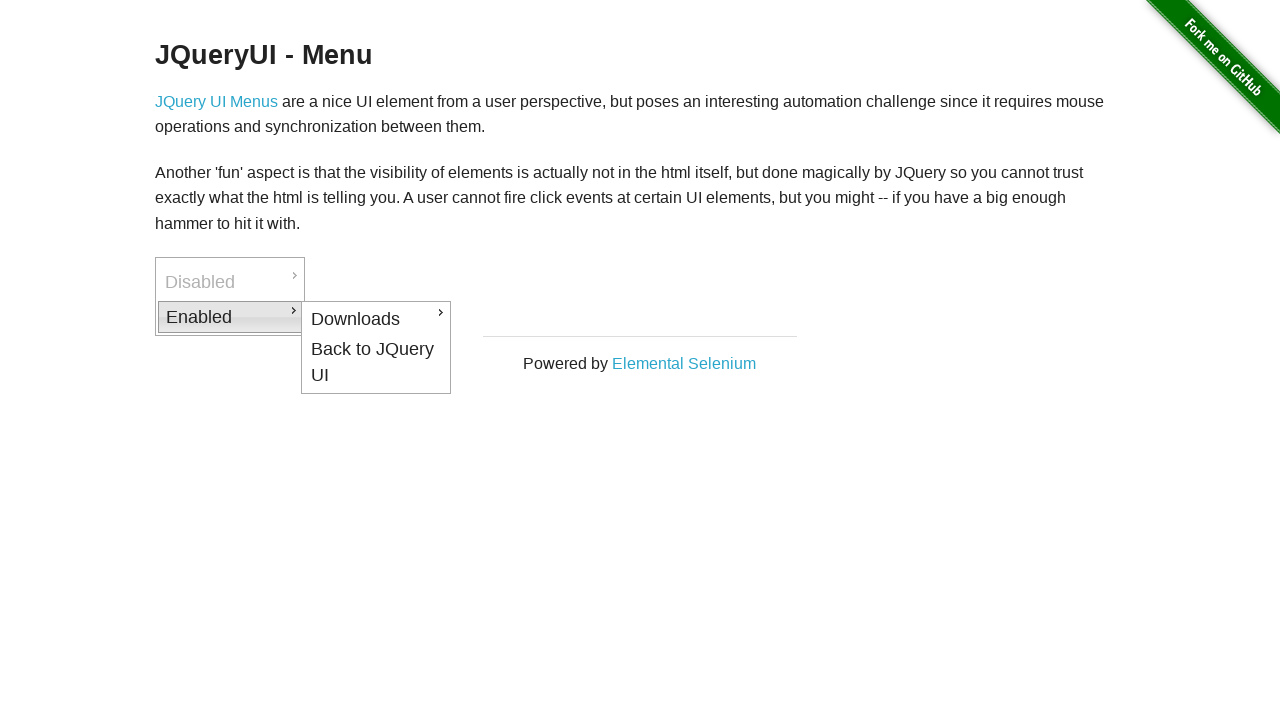

Clicked on Downloads submenu at (376, 319) on text=Downloads
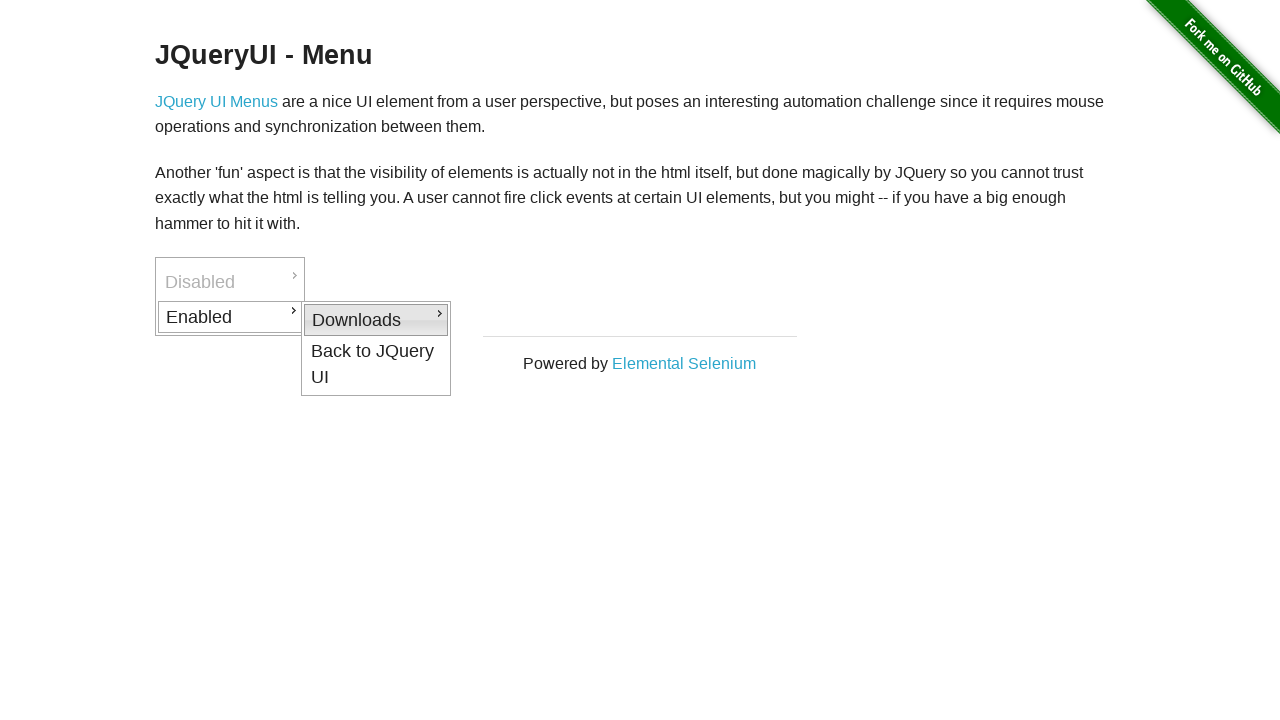

Waited for Downloads submenu to appear
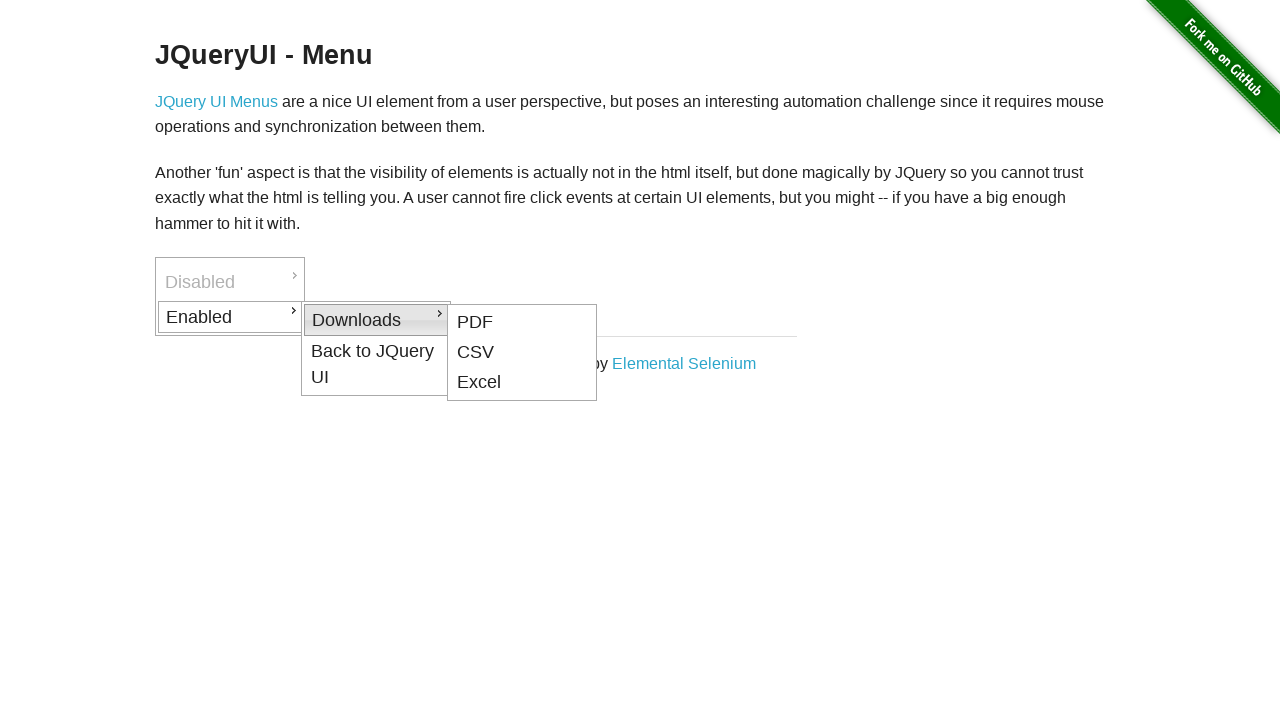

Clicked on PDF option to trigger file download at (522, 322) on text=PDF
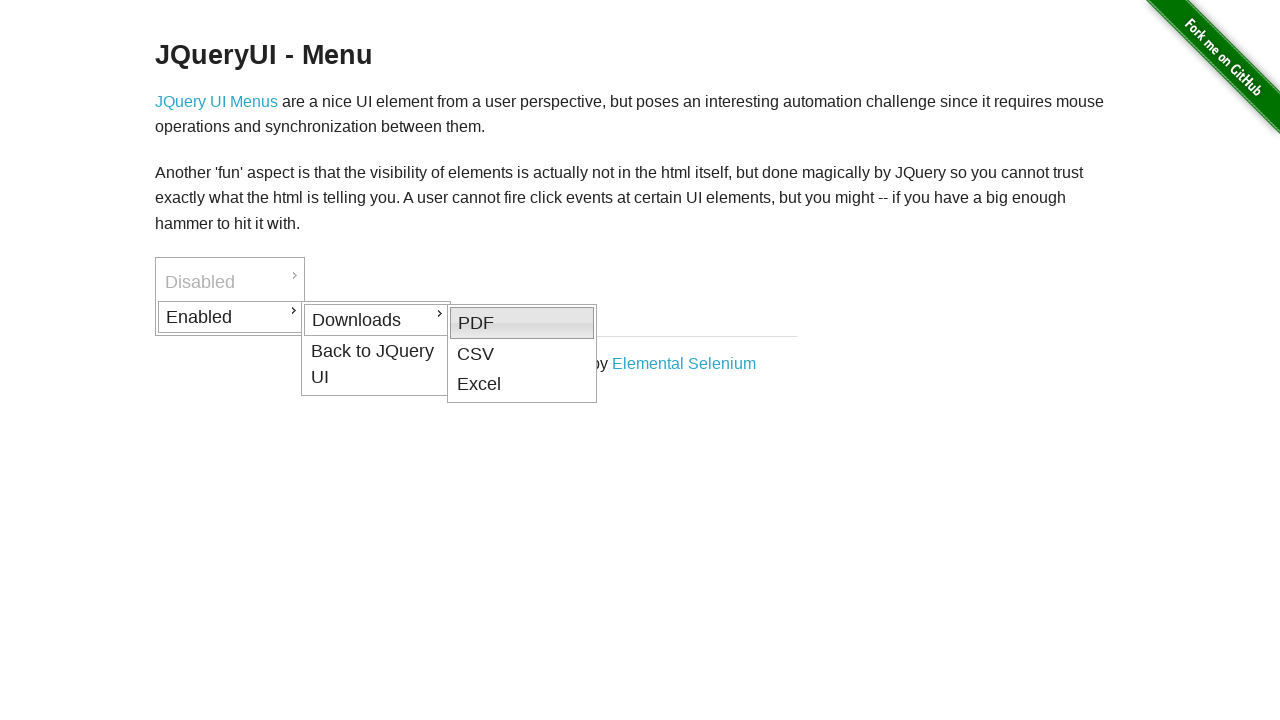

Waited for PDF file download to initiate
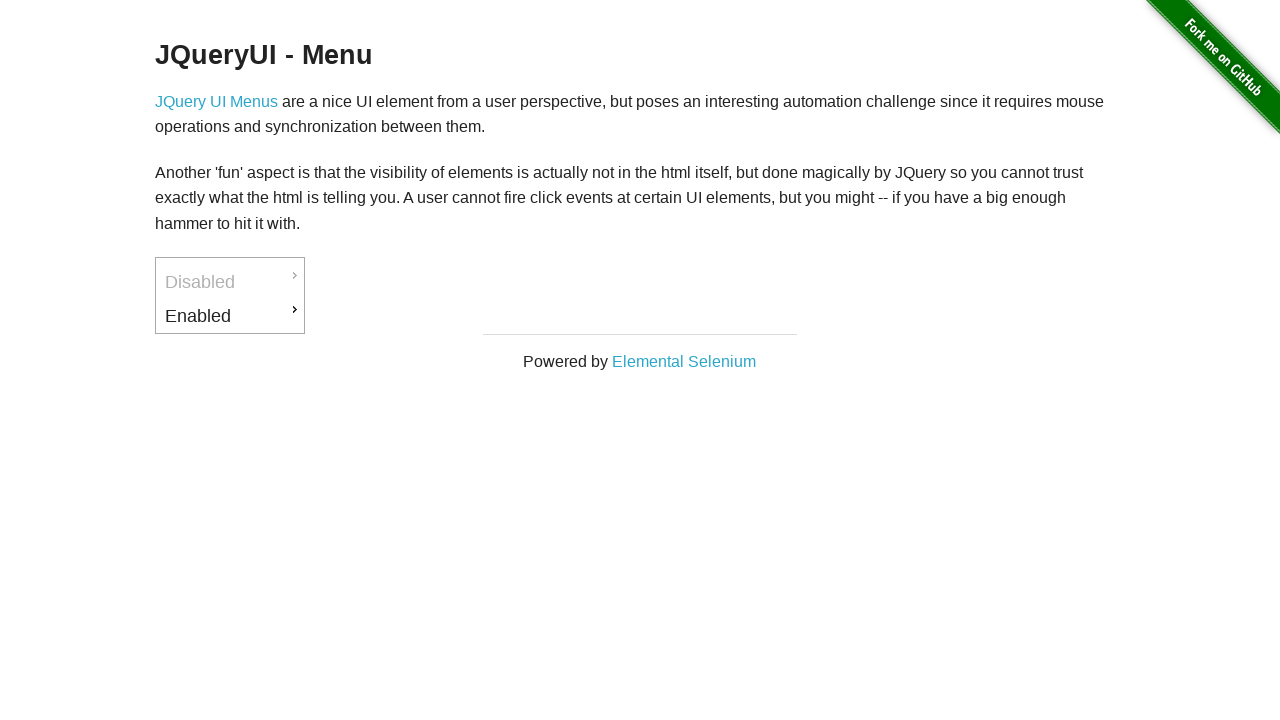

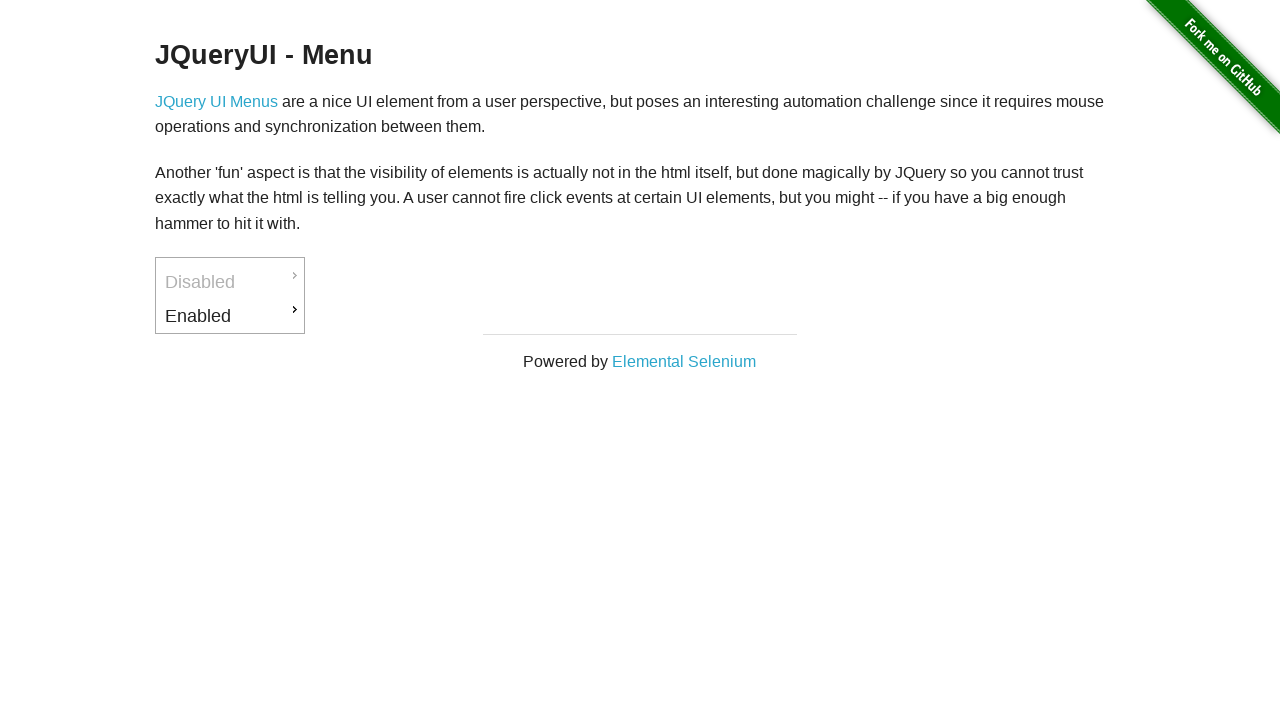